Tests date picker functionality by selecting a specific year, month, and day, then verifying the selected date is correctly displayed

Starting URL: https://rahulshettyacademy.com/seleniumPractise/#/offers

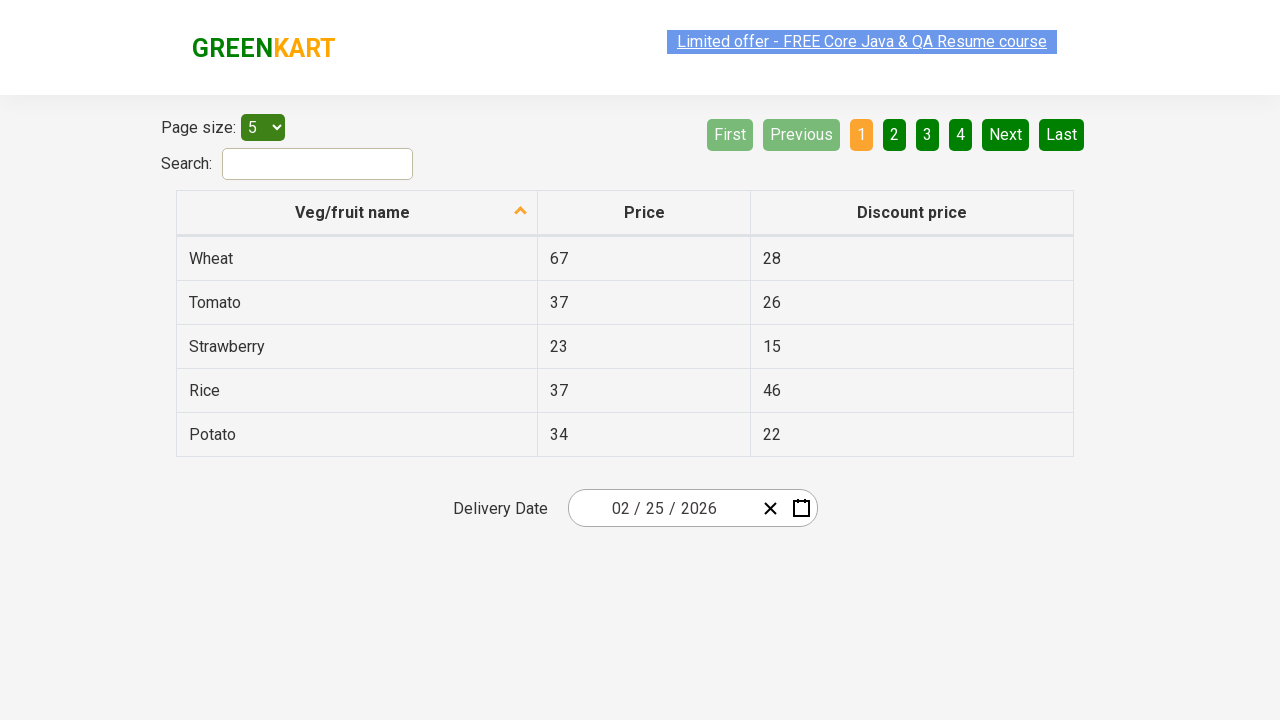

Navigated to calendar test page
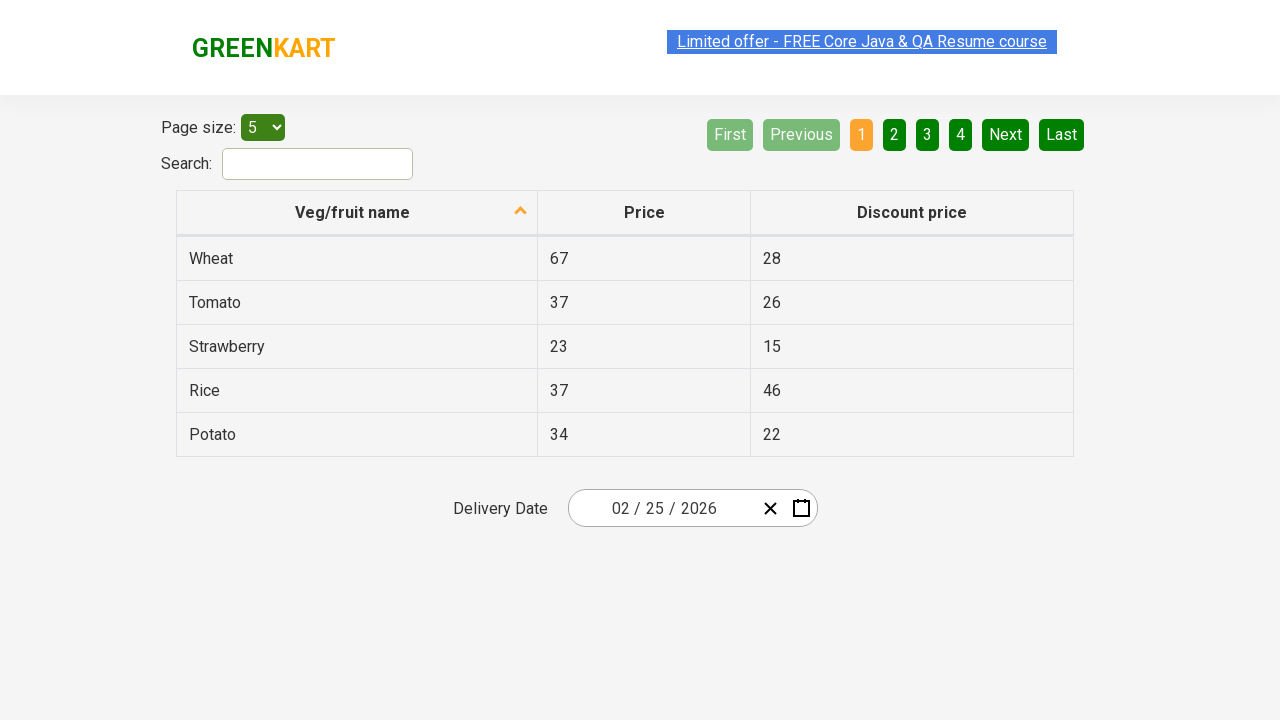

Opened date picker calendar at (662, 508) on .react-date-picker__inputGroup
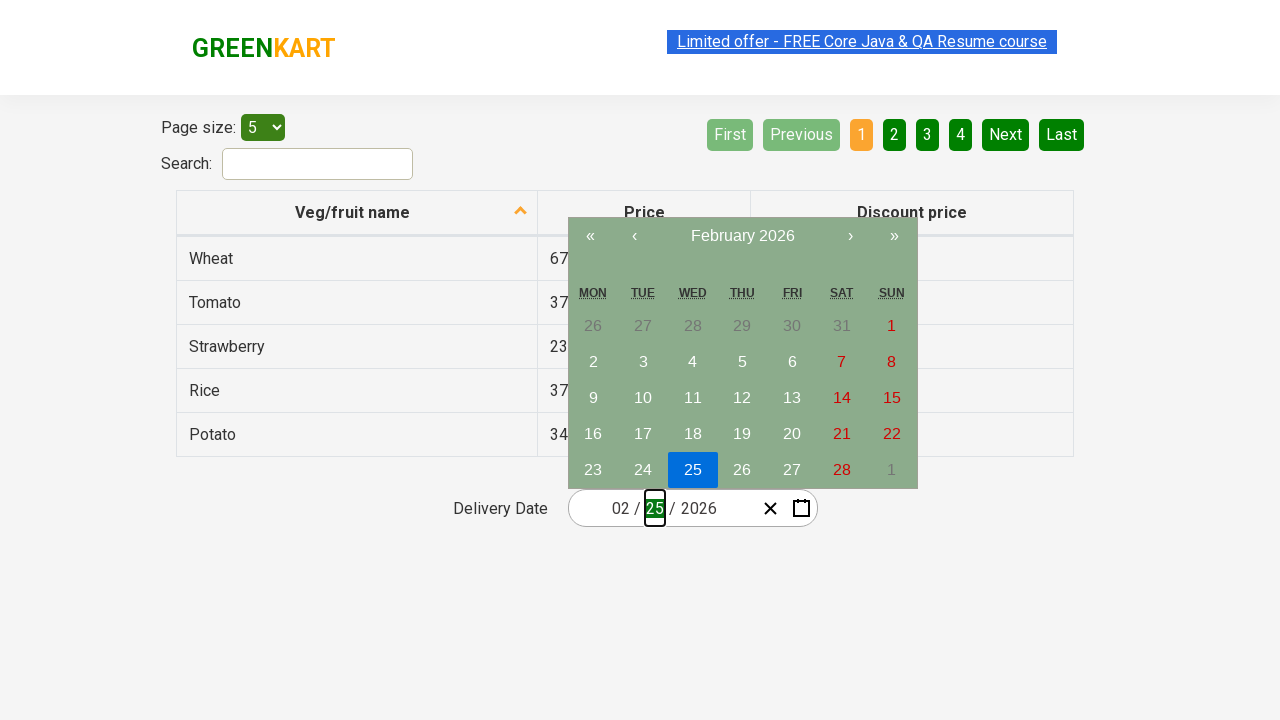

Clicked navigation label to navigate to month view at (742, 236) on .react-calendar__navigation__label
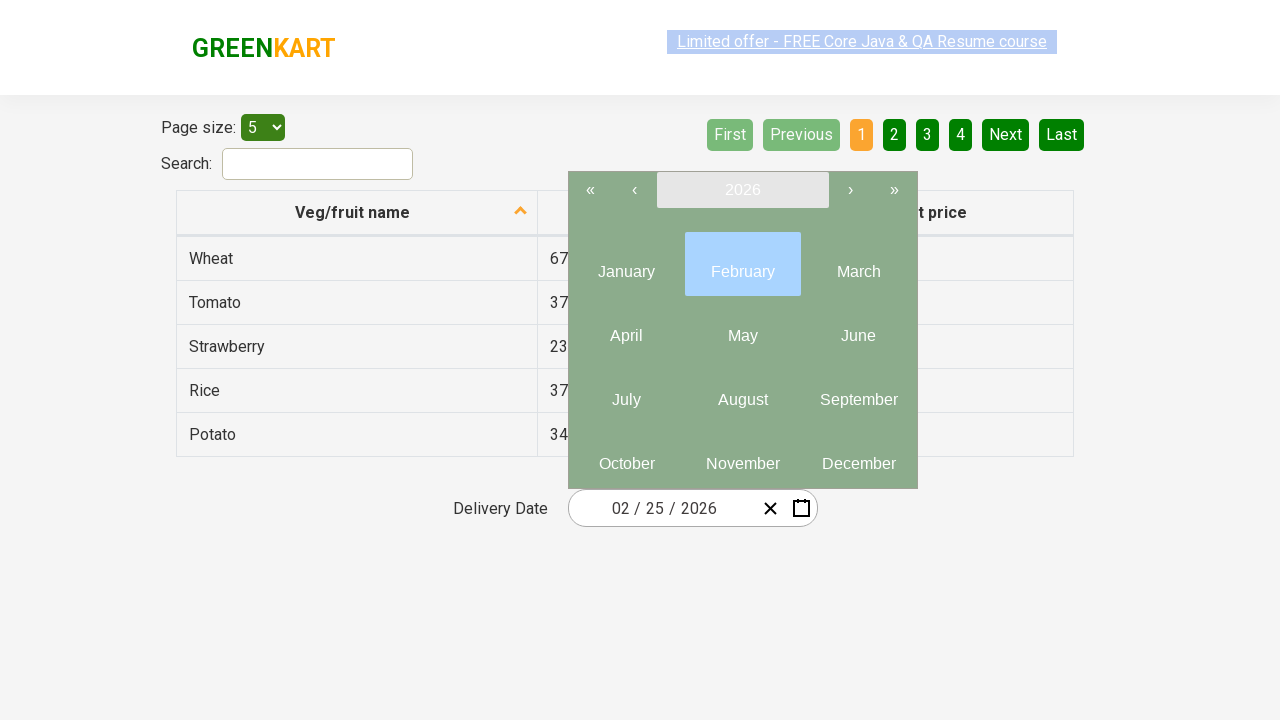

Clicked navigation label again to navigate to year view at (742, 190) on .react-calendar__navigation__label
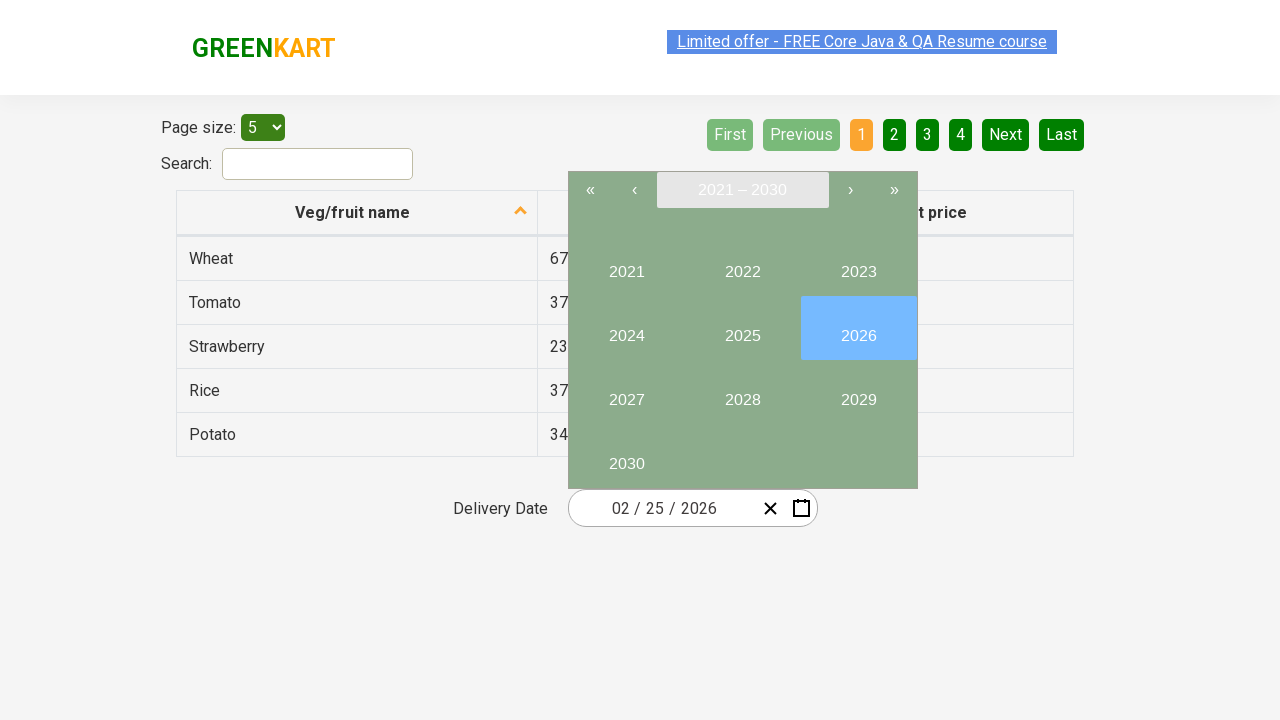

Selected year 2027 at (626, 392) on internal:text="2027"i
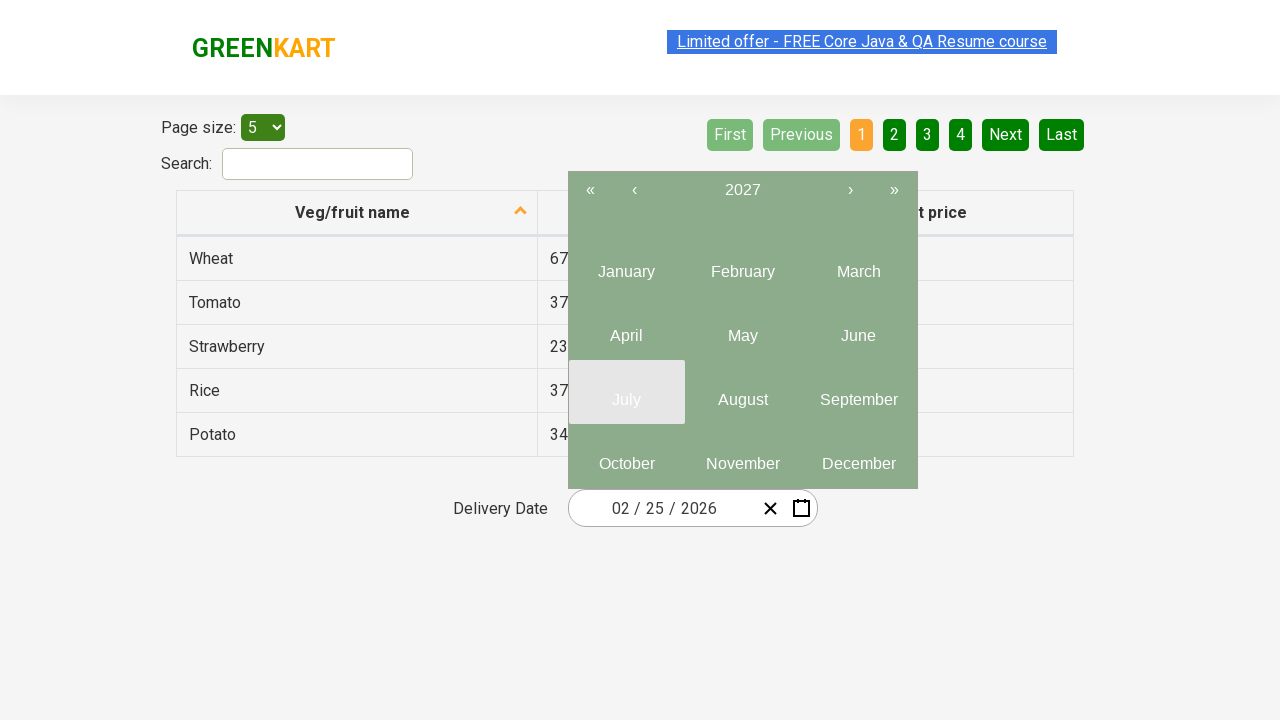

Selected month June (6th month) at (858, 328) on .react-calendar__year-view__months__month >> nth=5
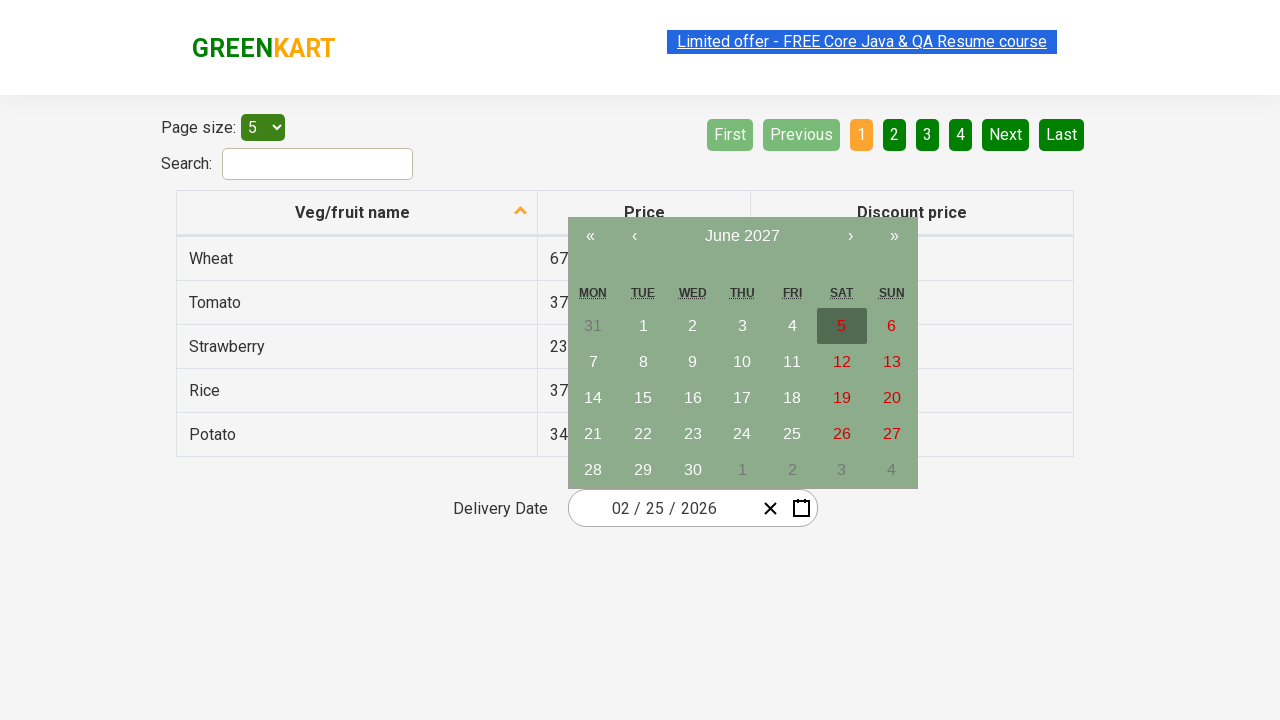

Selected day 15 at (643, 398) on xpath=//abbr[text()='15']
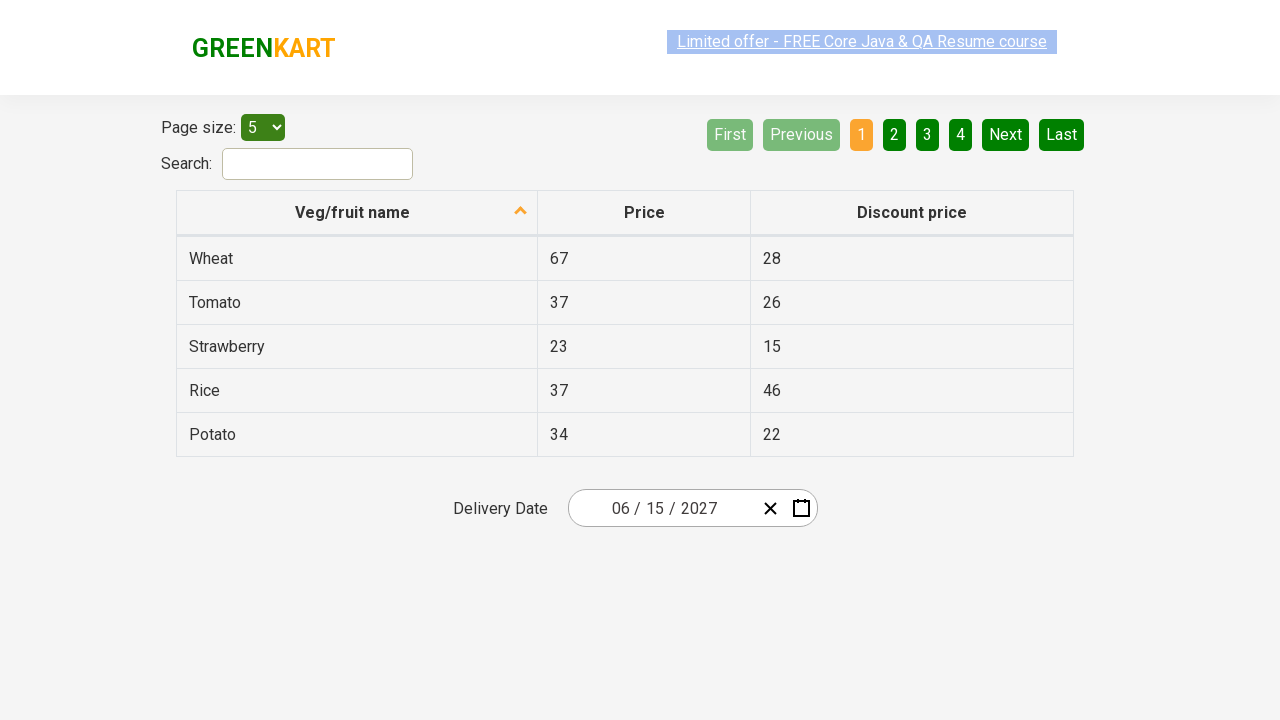

Retrieved selected date value: 2027-06-15
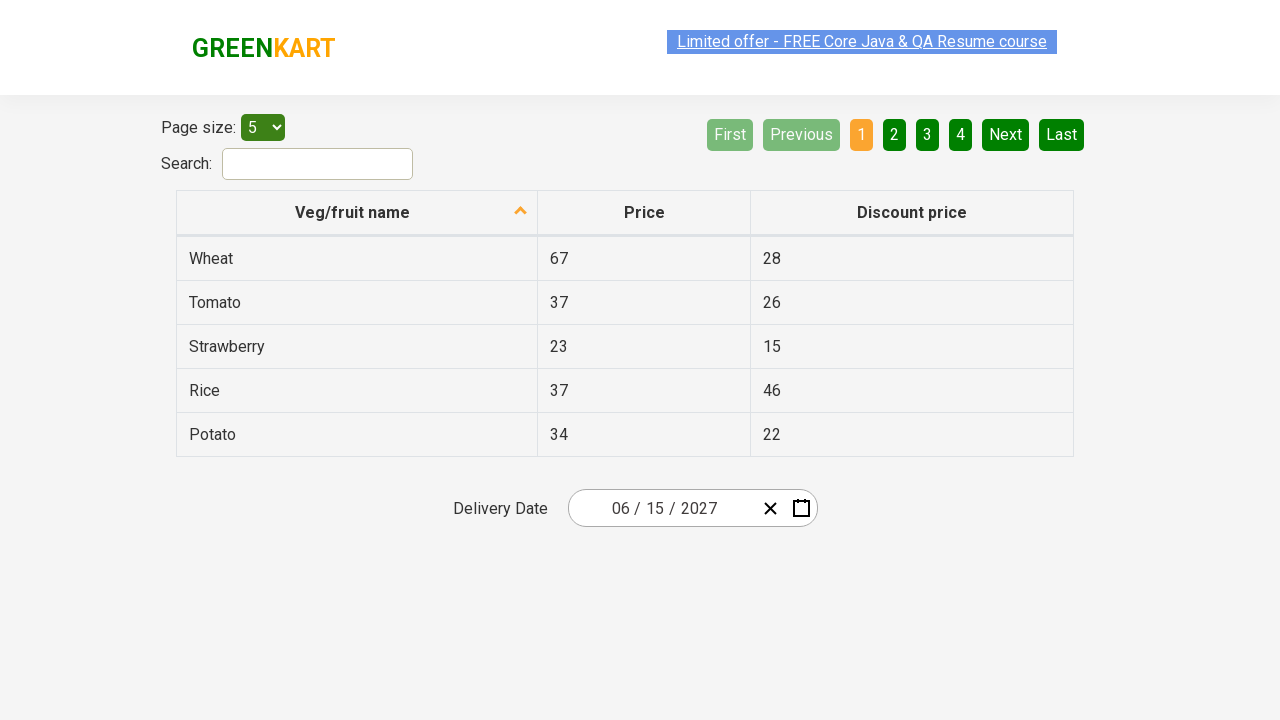

Verified selected date matches expected value: 2027-06-15
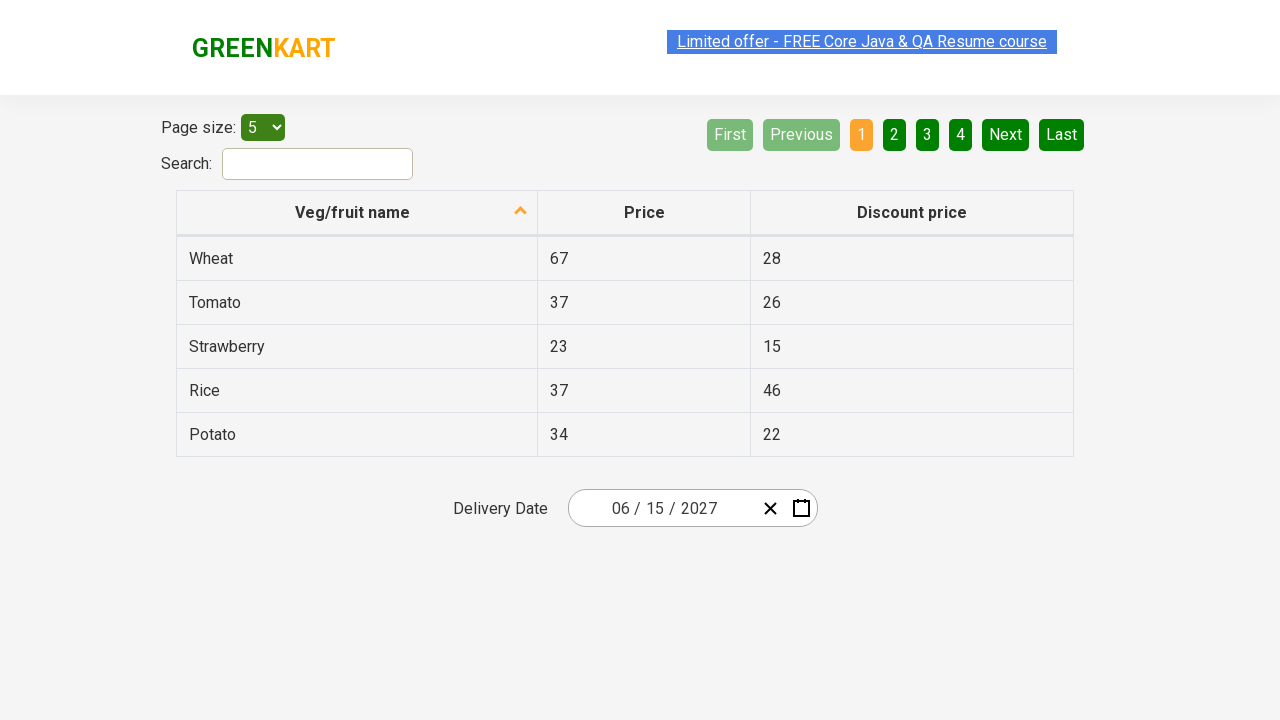

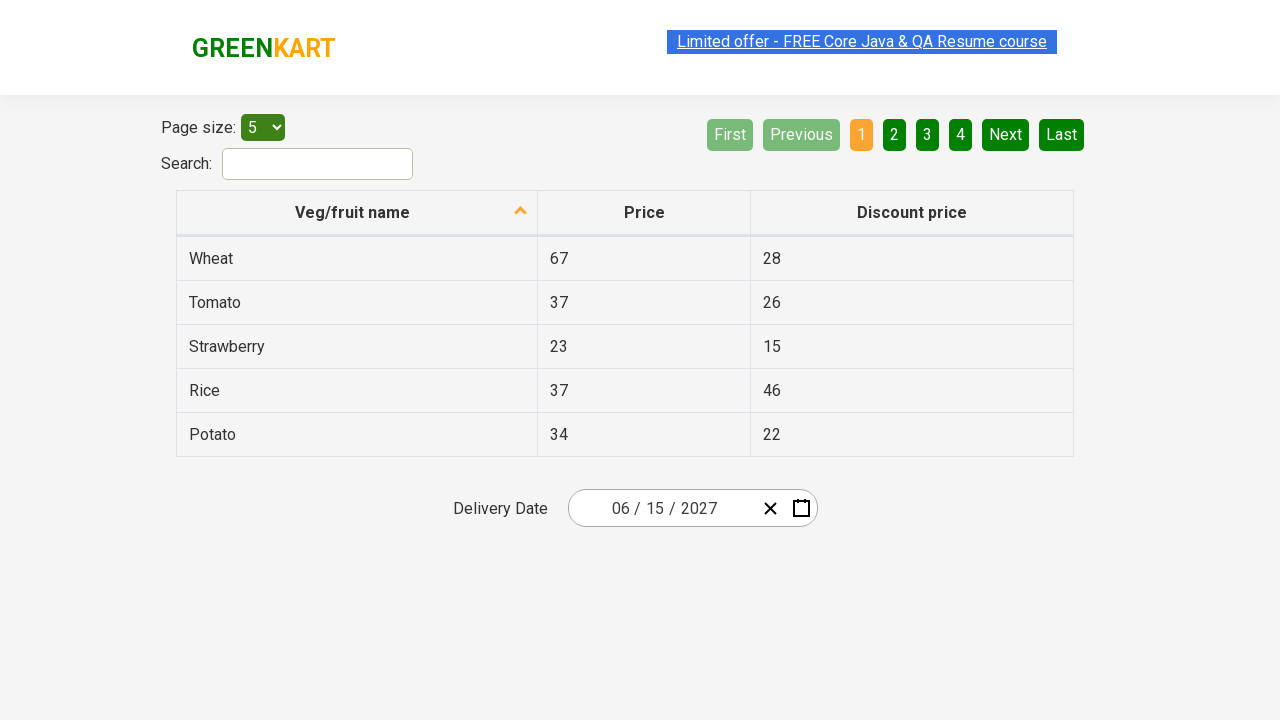